Tests that the landscape image loads correctly on the loading images page by waiting for its presence and verifying the src attribute.

Starting URL: https://bonigarcia.dev/selenium-webdriver-java/loading-images.html

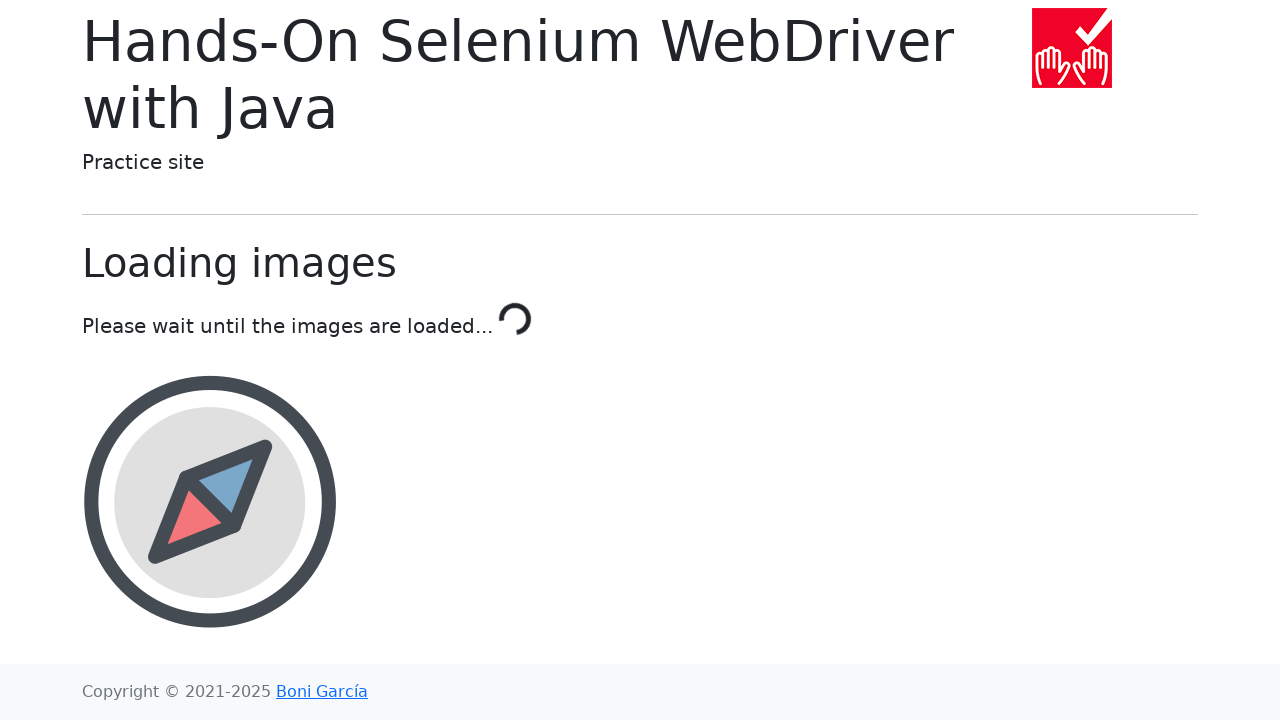

Waited for landscape image element to be present
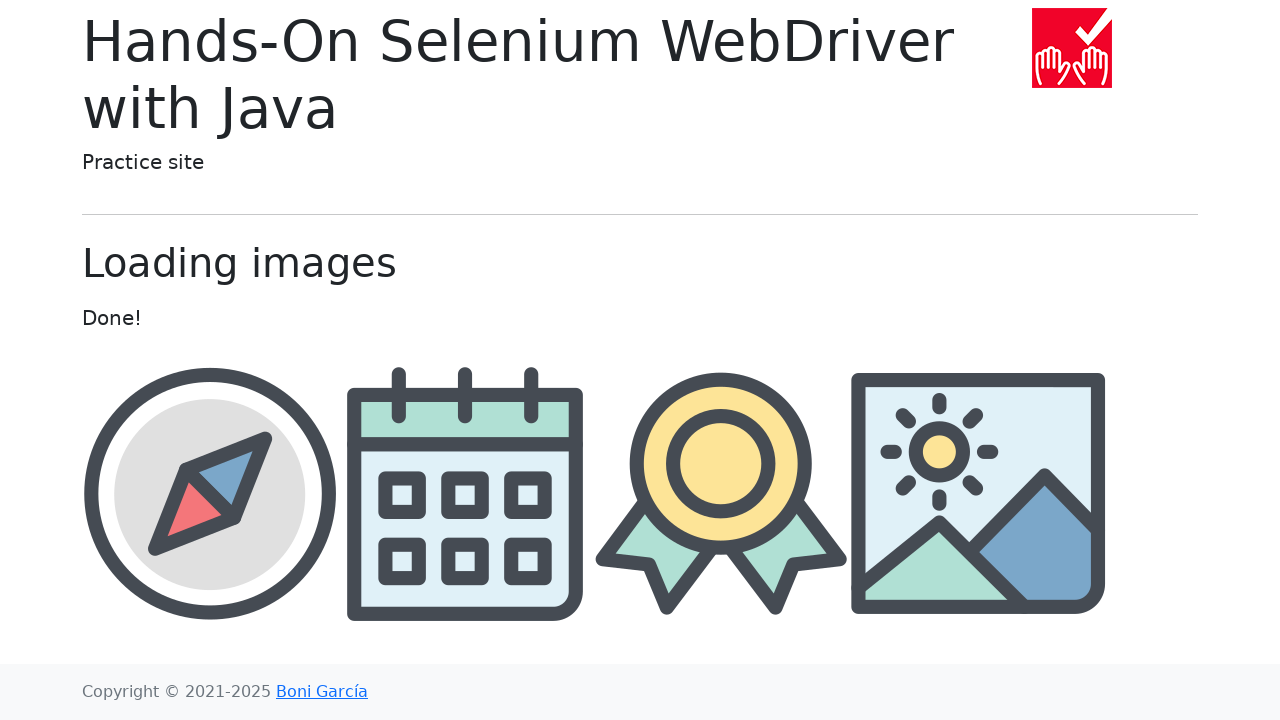

Located landscape image element
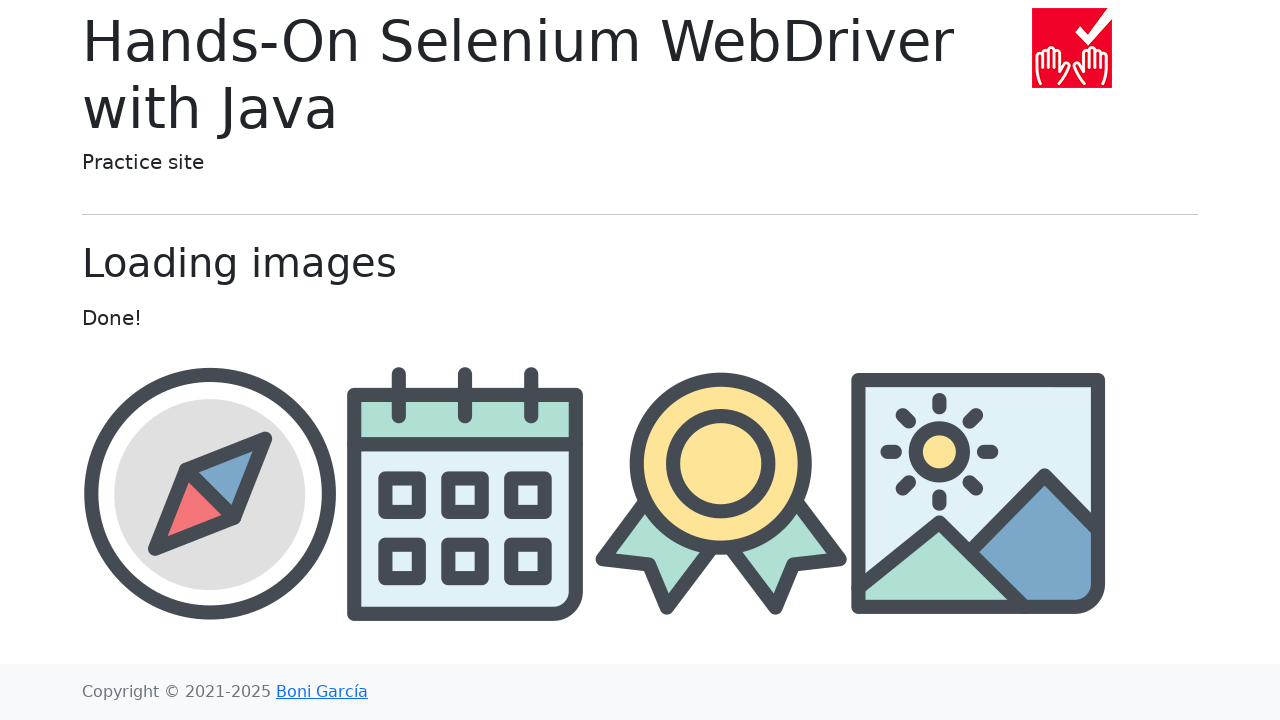

Verified landscape image src attribute contains 'landscape'
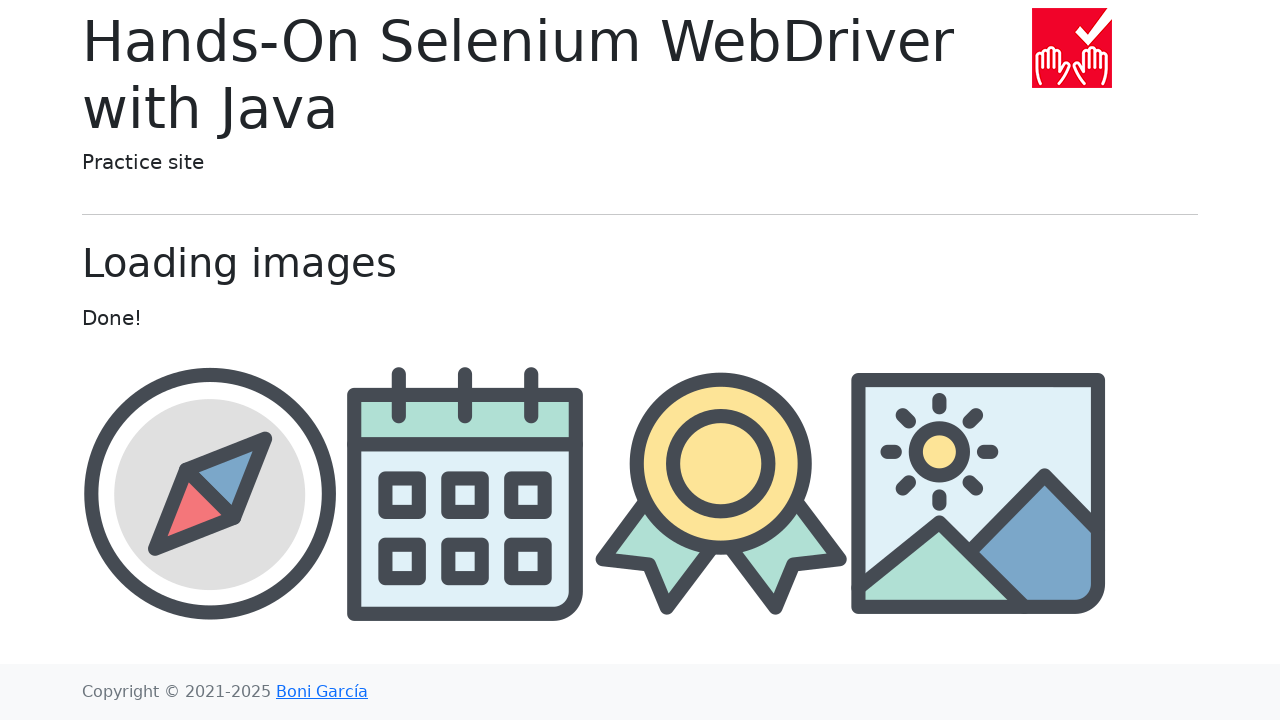

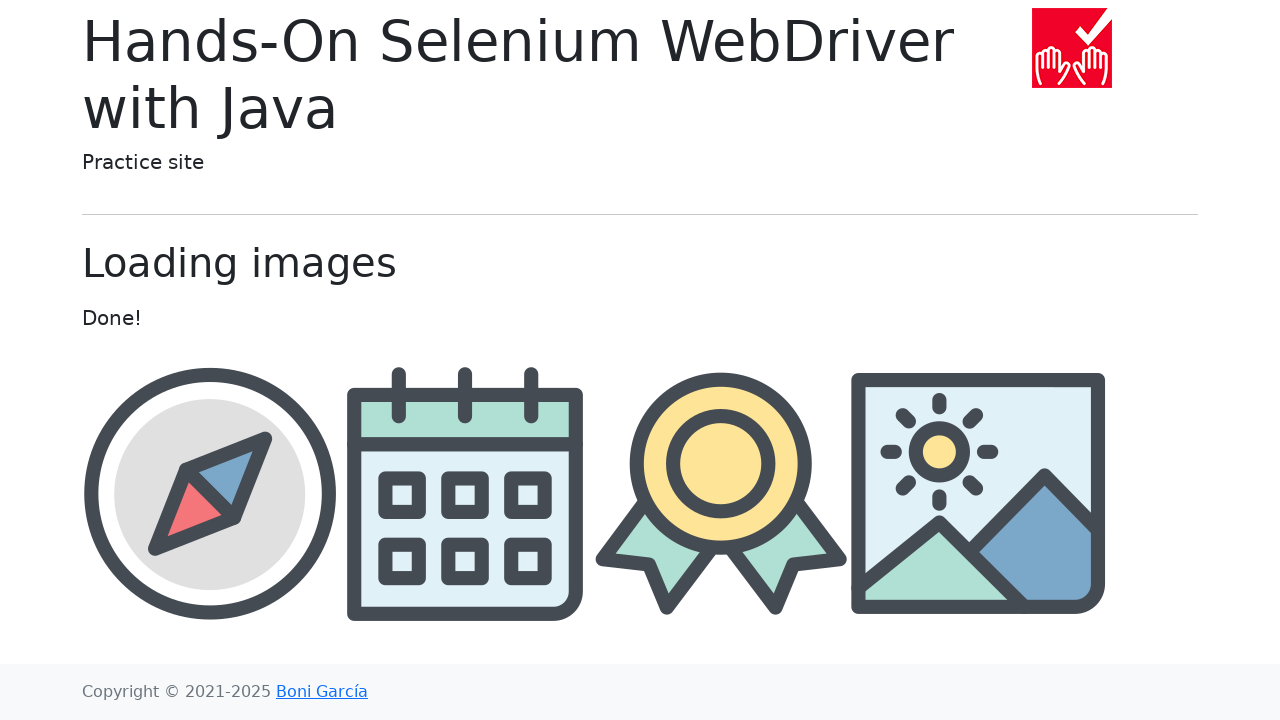